Navigates to WebdriverIO website and verifies the page title

Starting URL: https://webdriver.io/

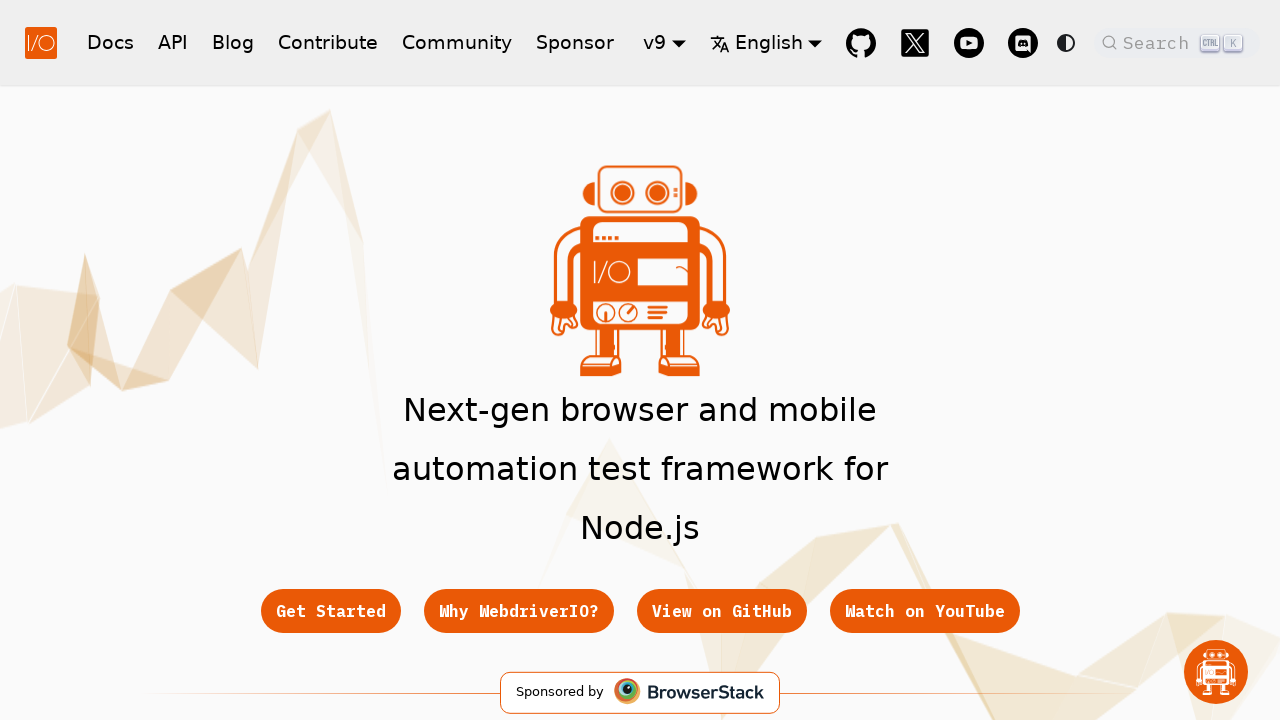

Waited for page load state
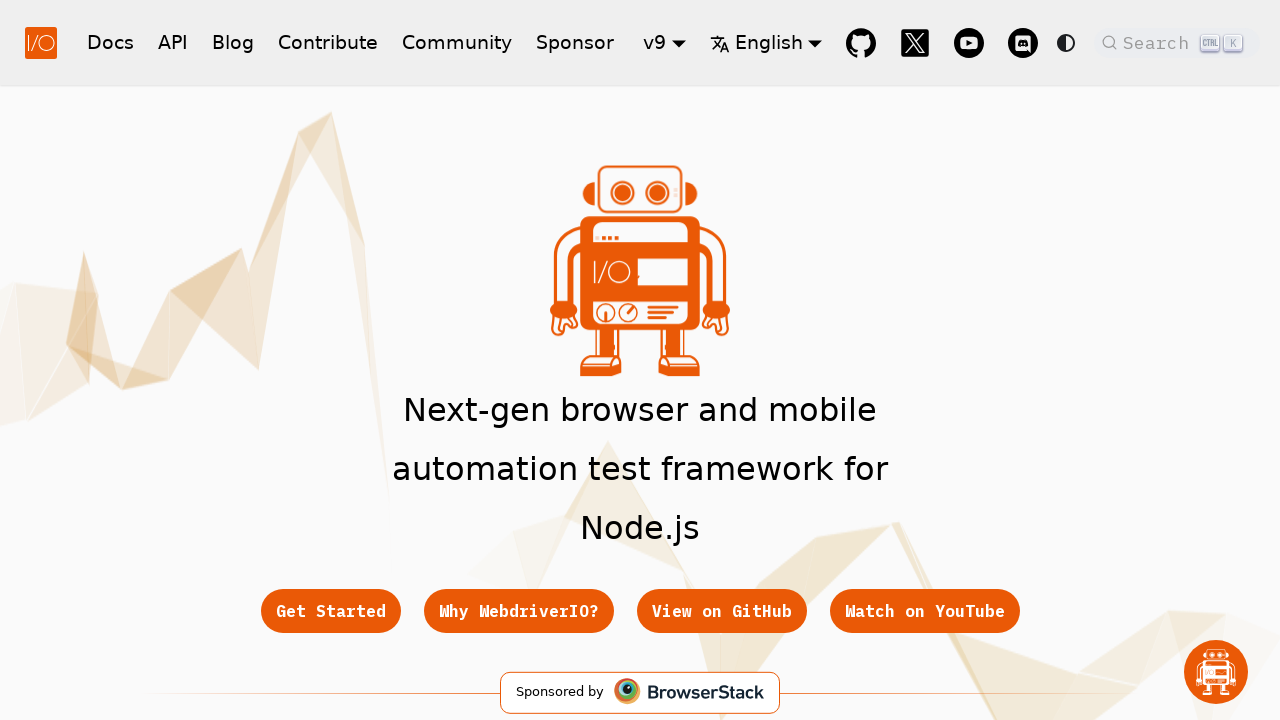

Verified page title contains 'WebdriverIO'
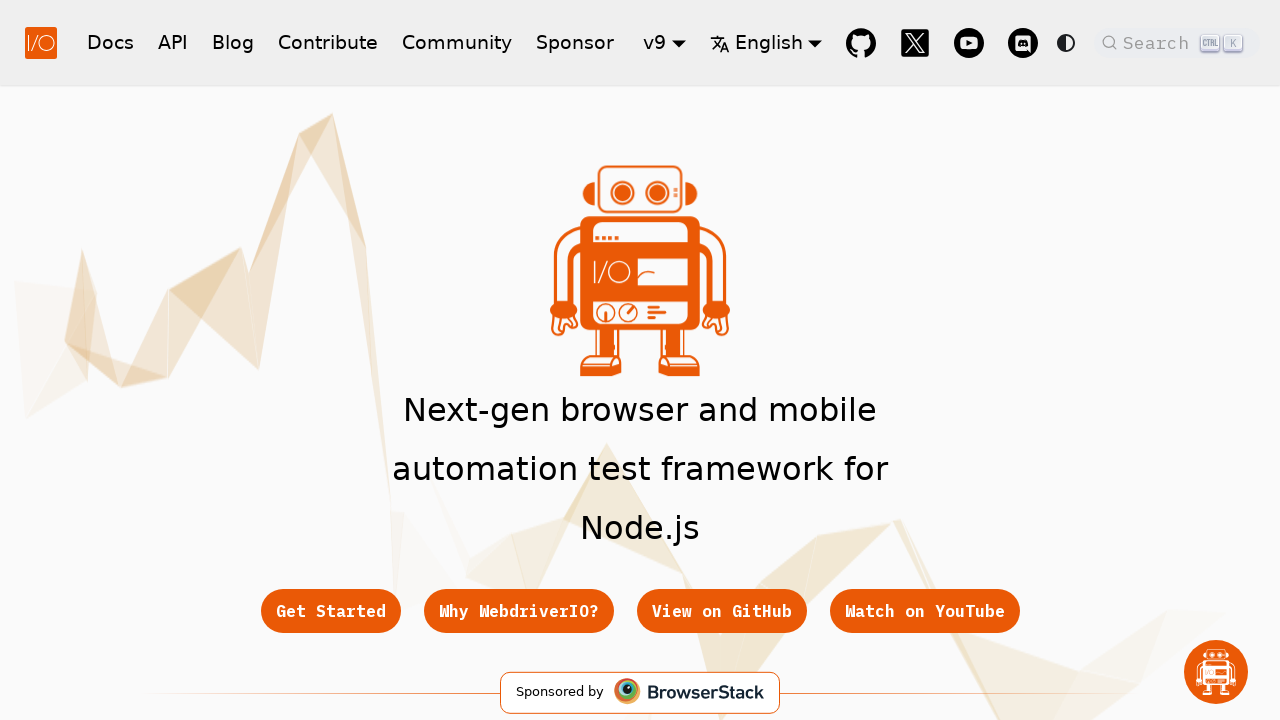

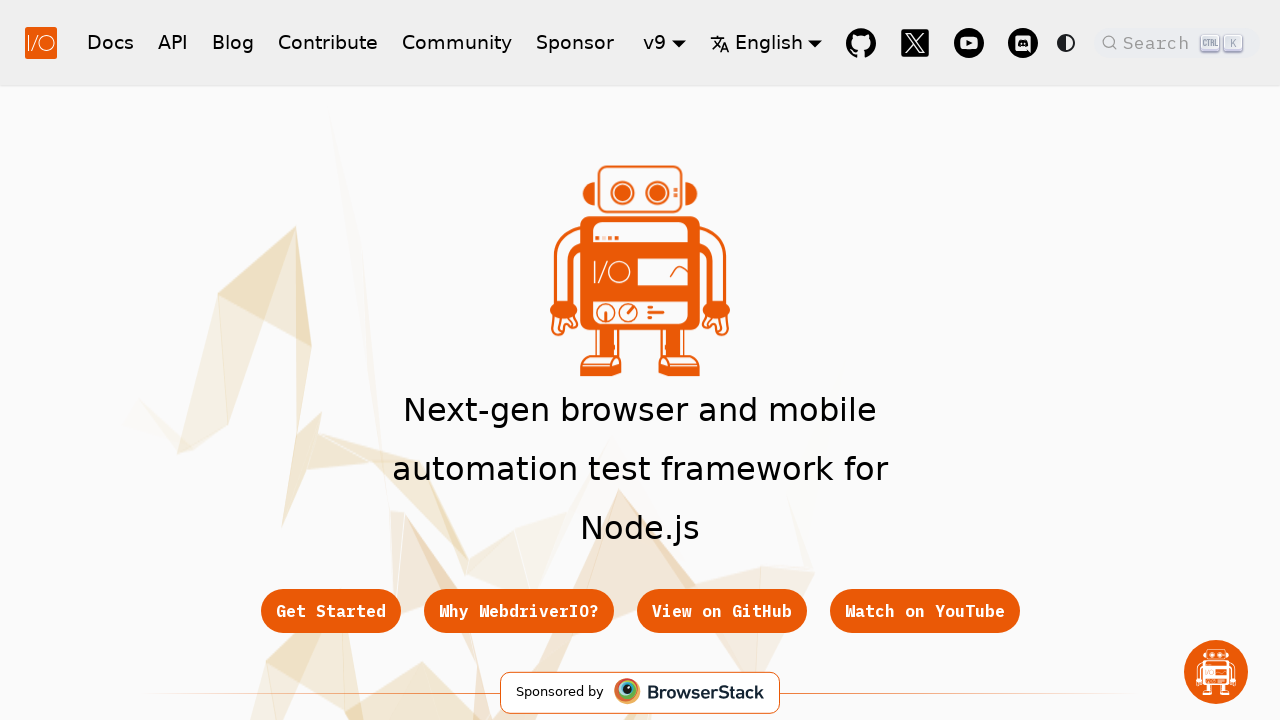